Tests single click functionality by clicking a button and verifying the success message appears

Starting URL: https://demoqa.com/buttons

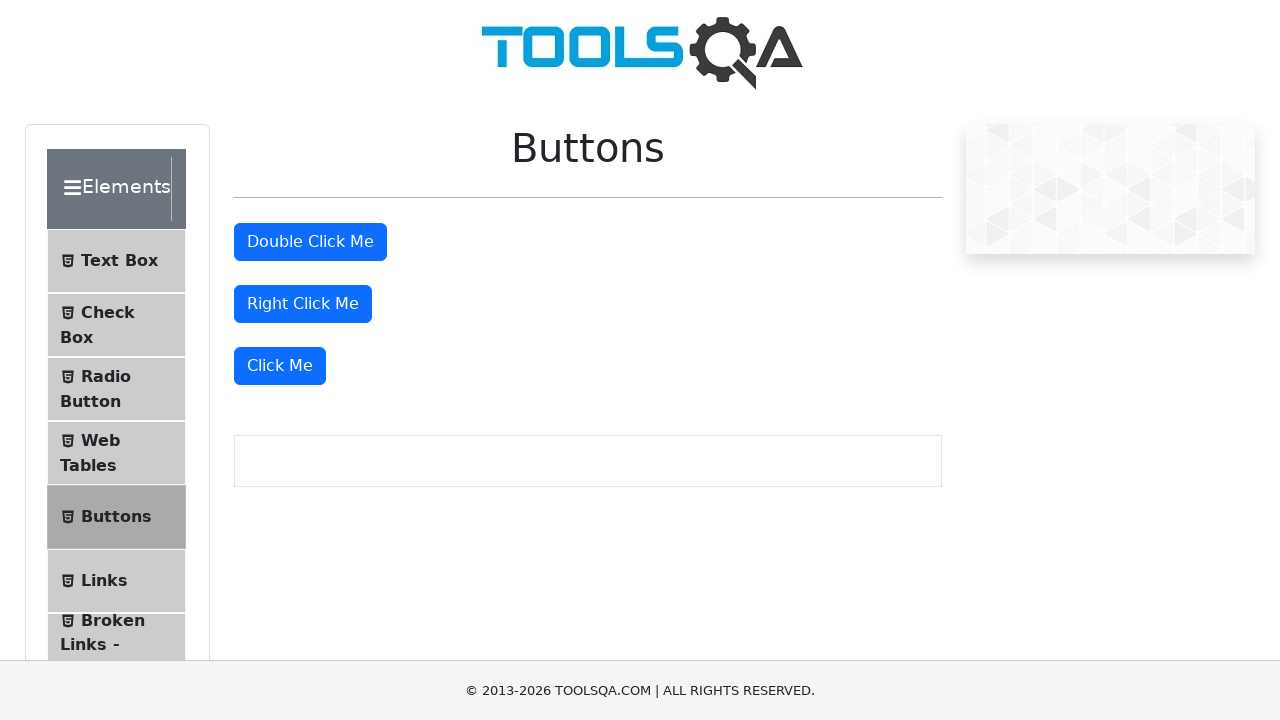

Clicked the 'Click Me' button to trigger single click event at (280, 366) on xpath=//button[text()='Click Me']
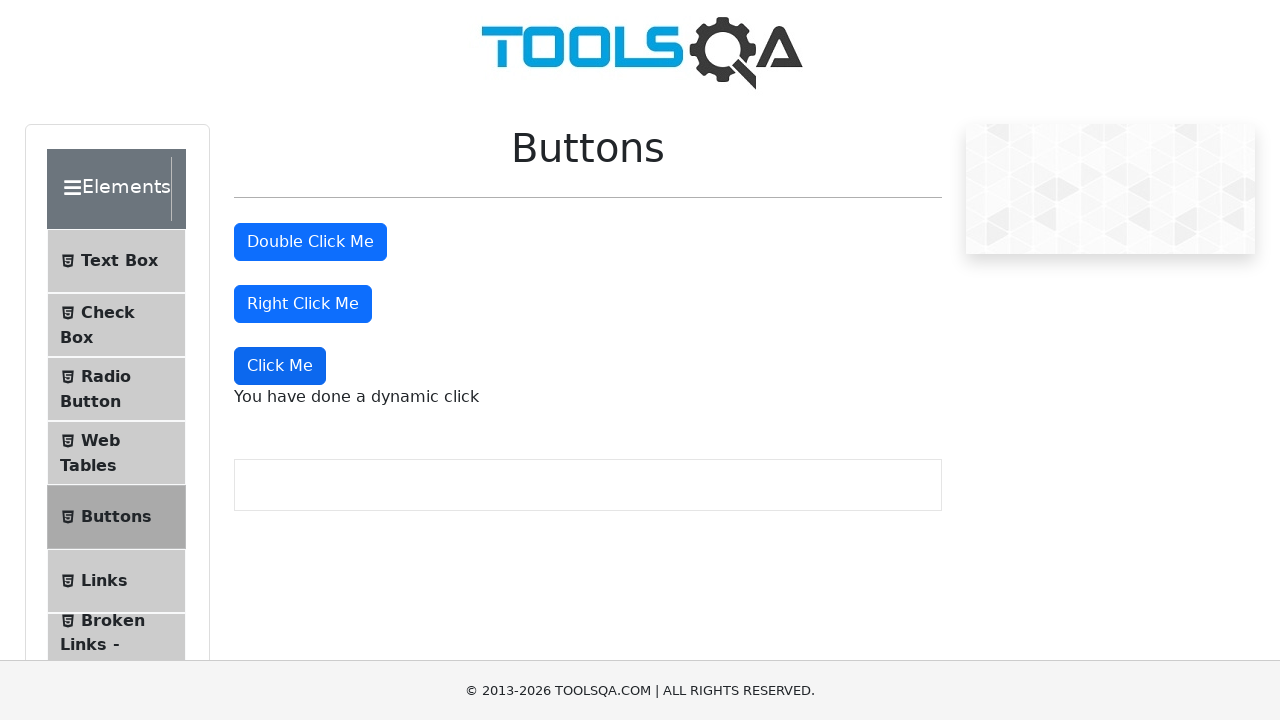

Dynamic click message element loaded
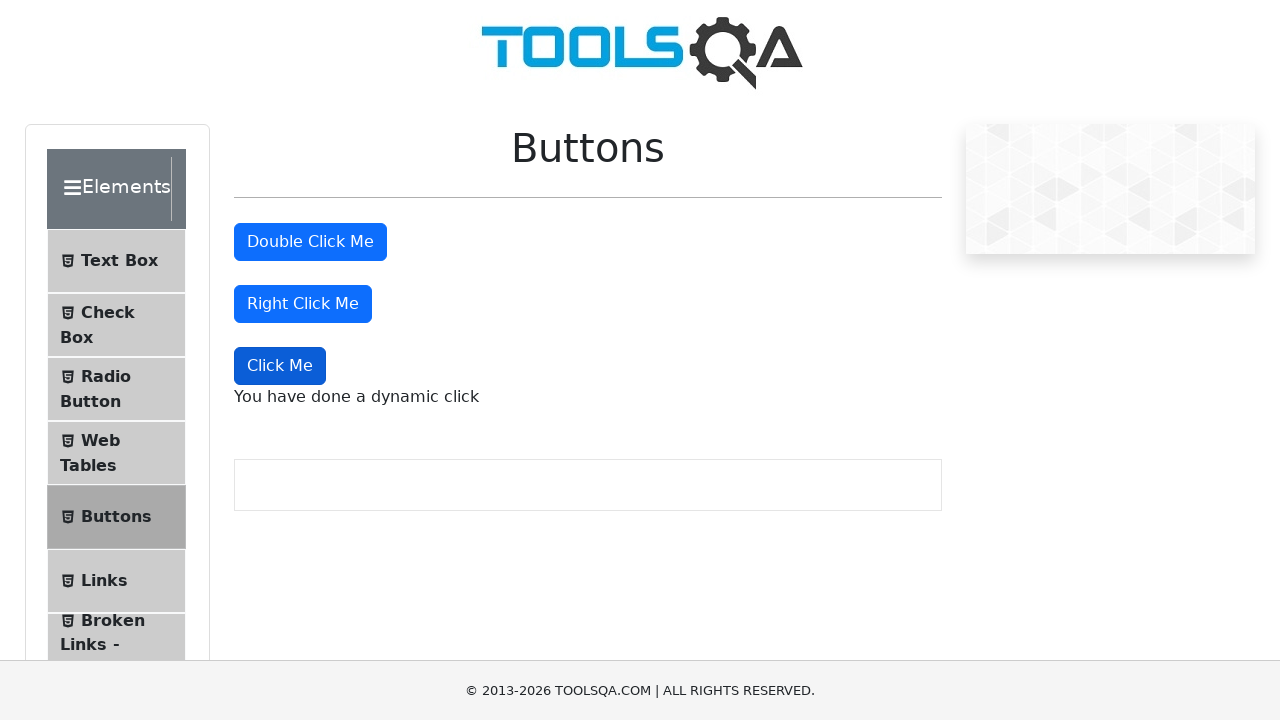

Located the dynamic click message element
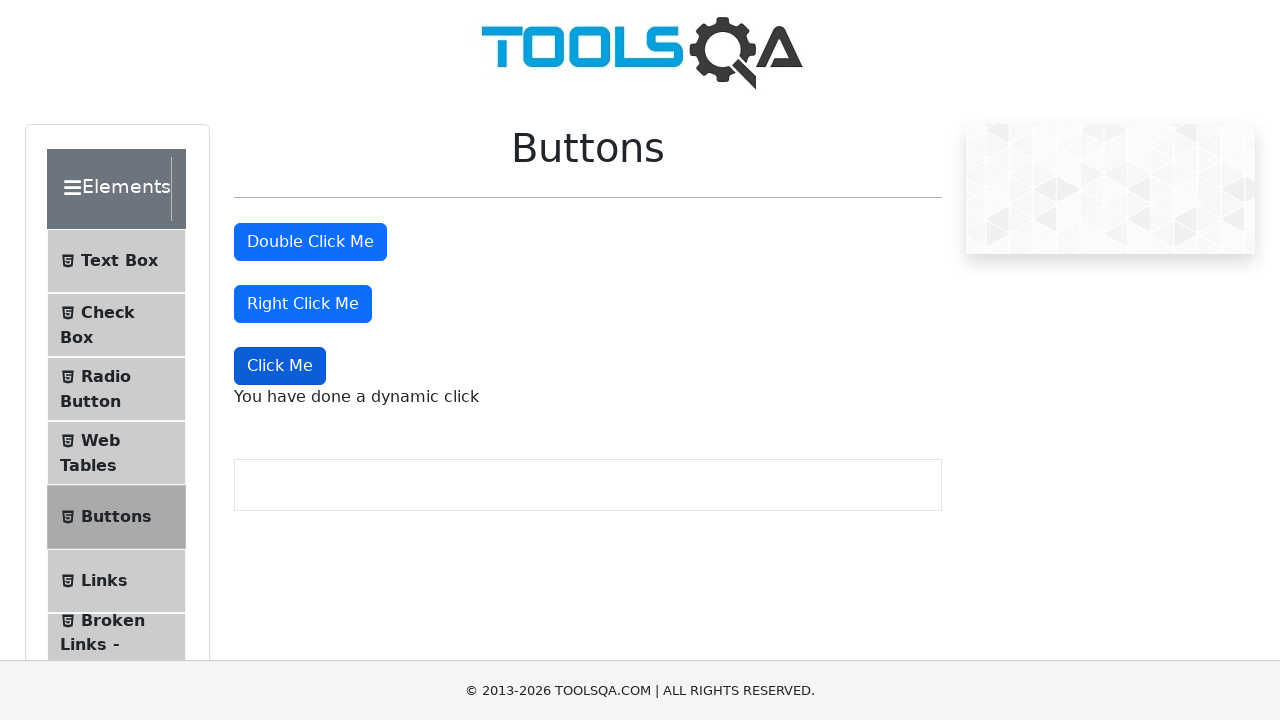

Verified success message 'You have done a dynamic click' is displayed
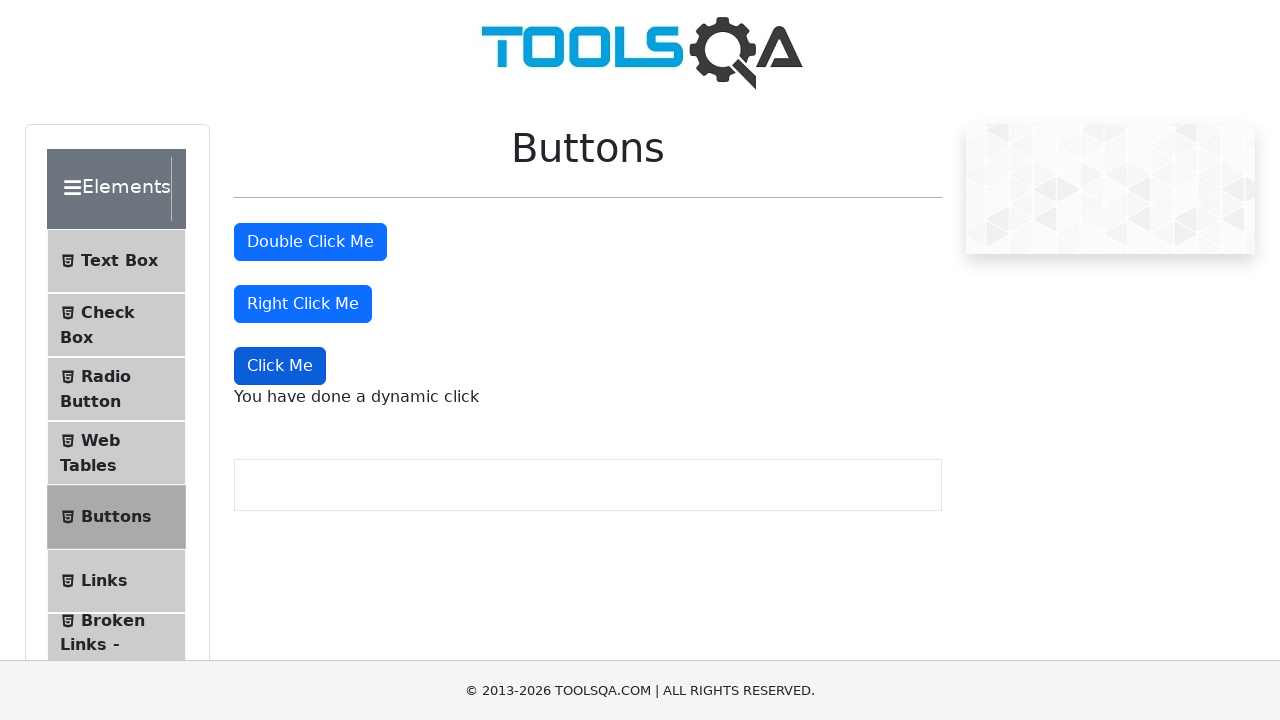

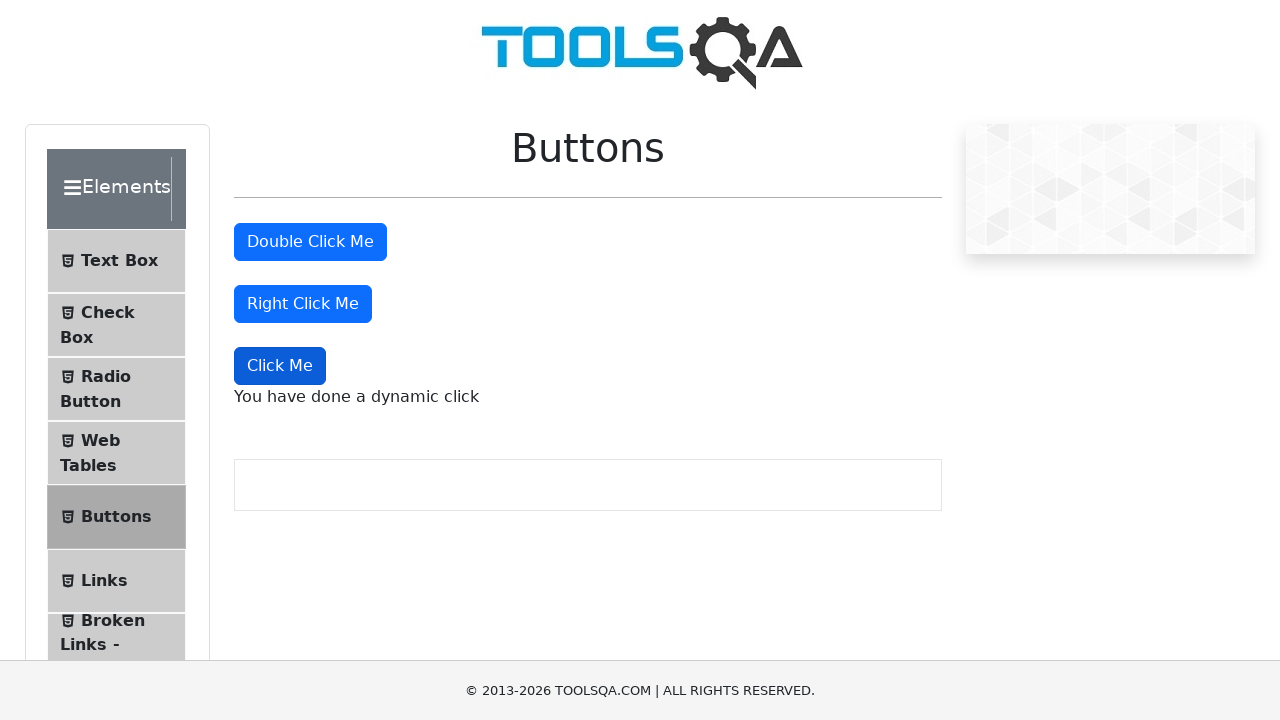